Tests handling of a simple JavaScript alert dialog by accepting it

Starting URL: https://testautomationpractice.blogspot.com/

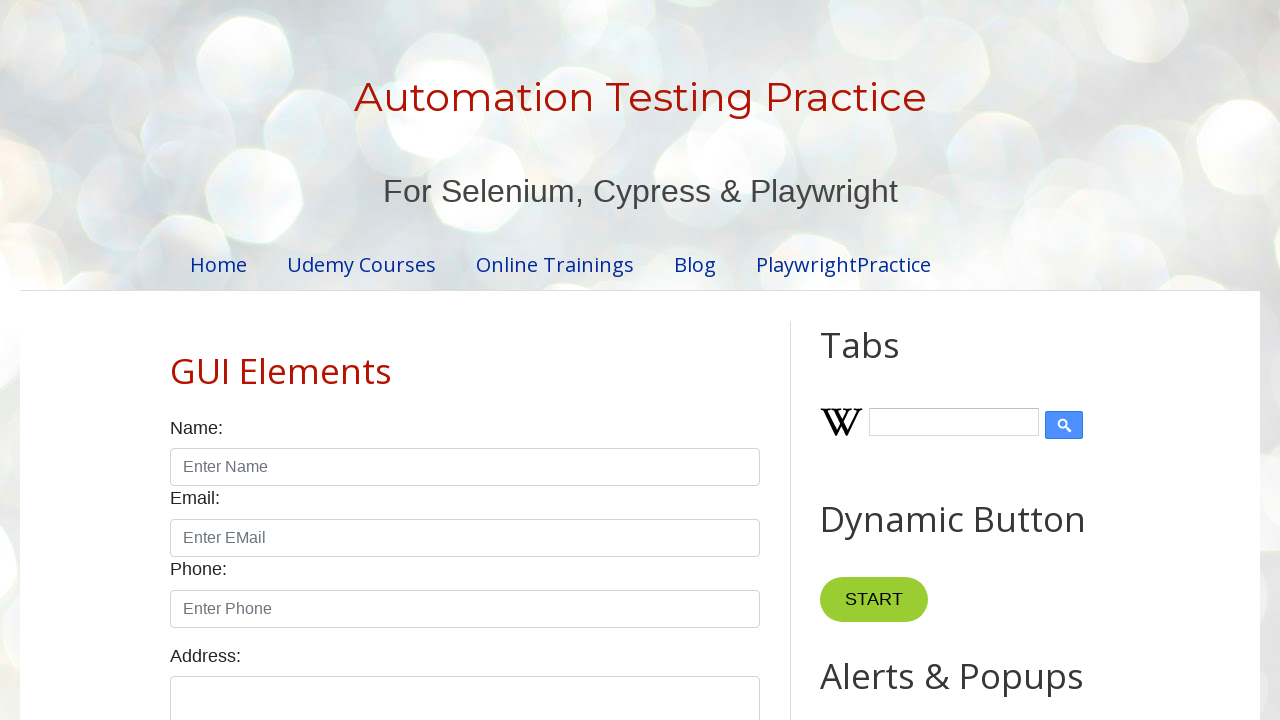

Set up dialog handler to accept alerts
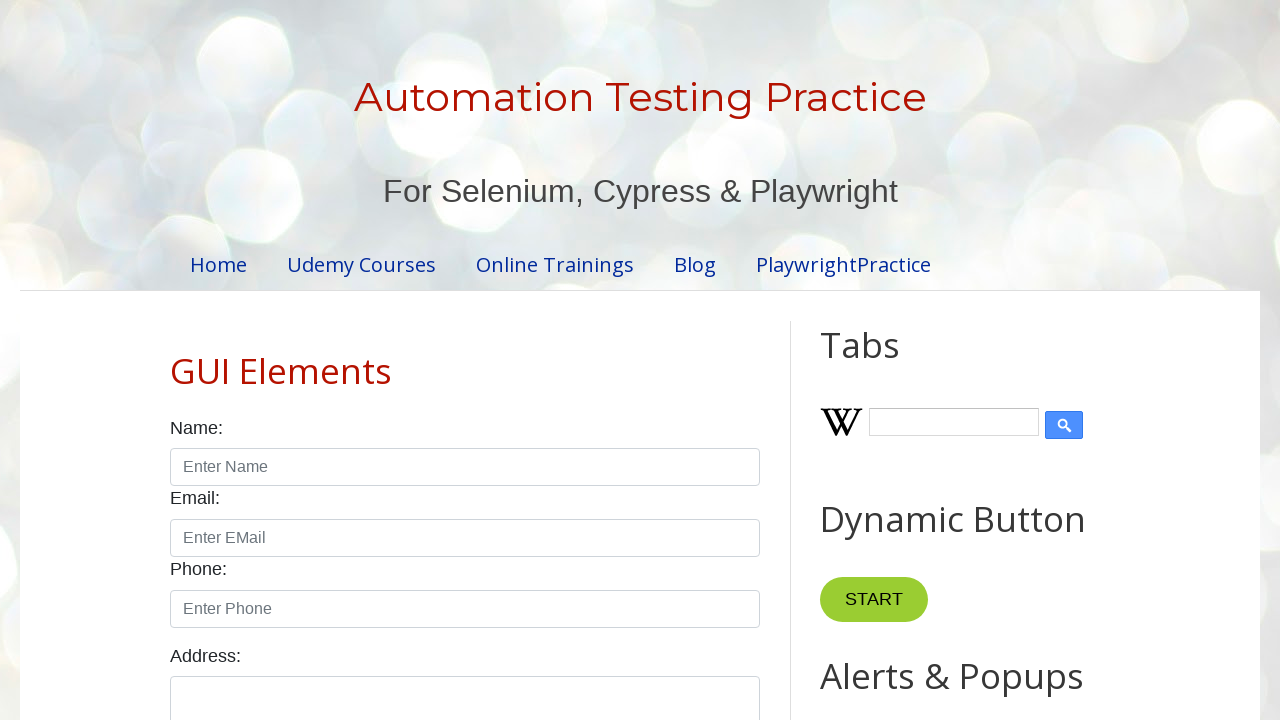

Clicked Simple Alert button at (888, 361) on internal:role=button[name="Simple Alert"i]
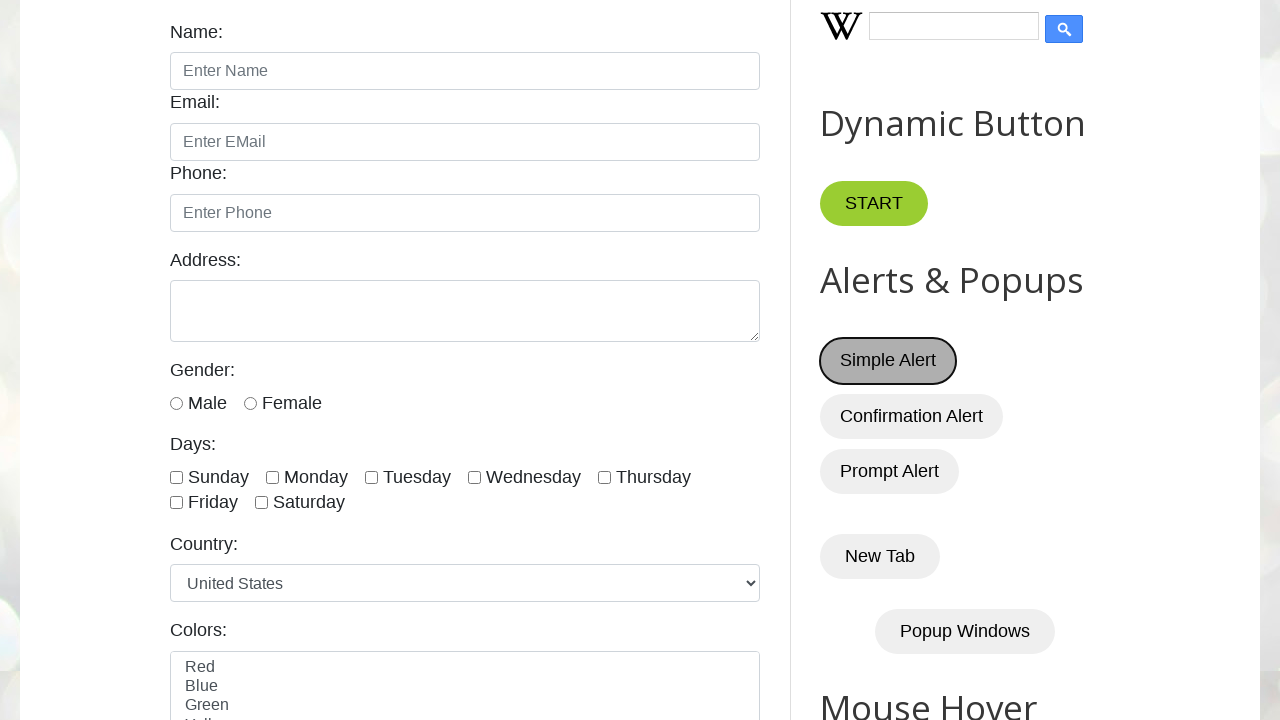

Waited 500ms for alert dialog to be processed
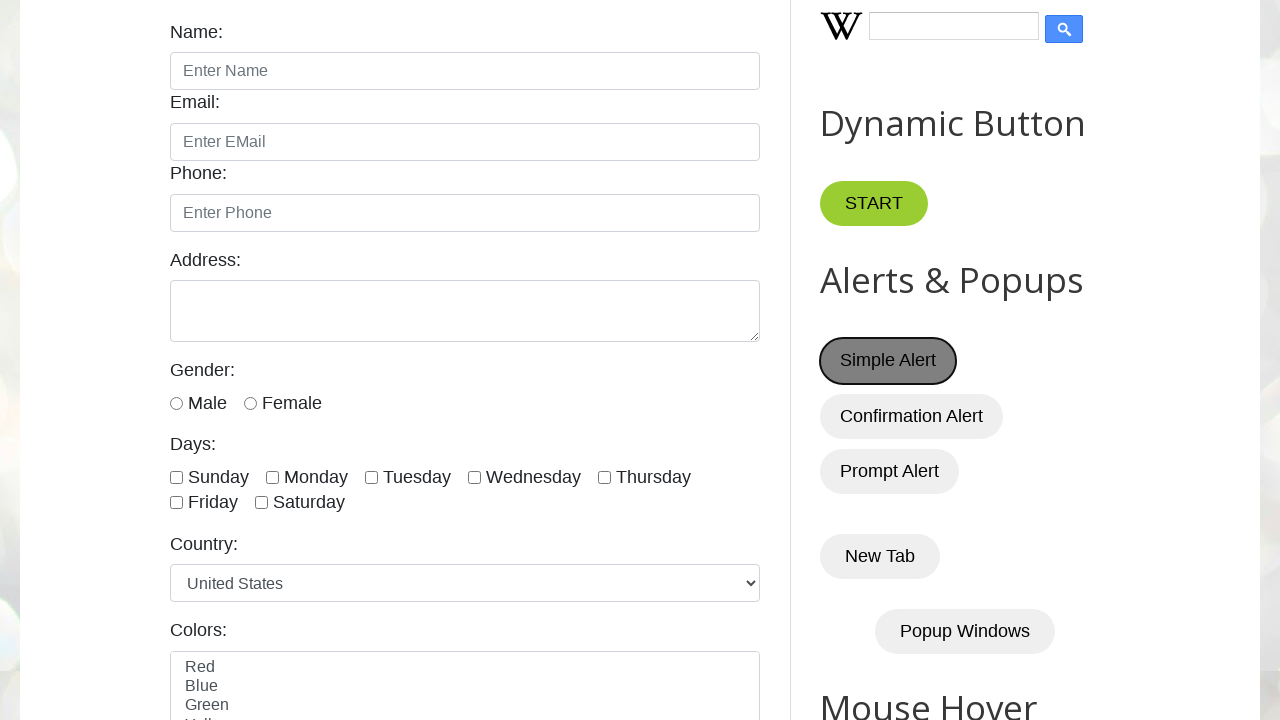

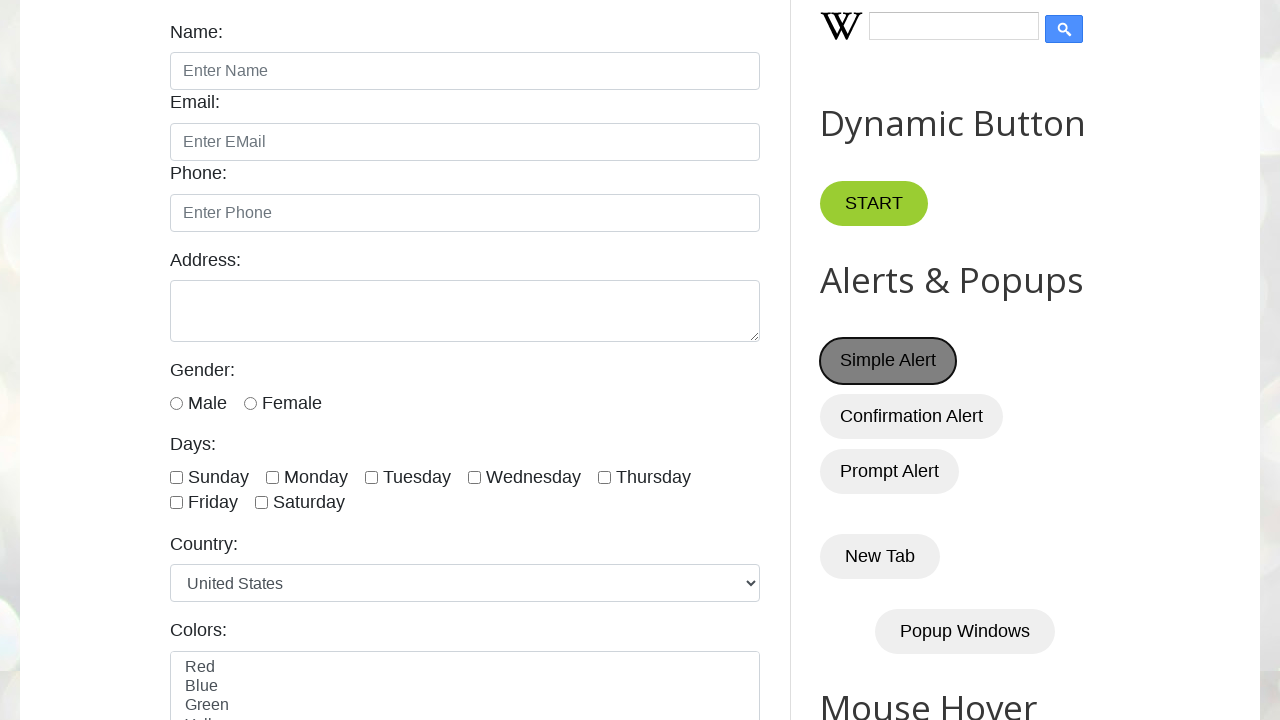